Tests the HHpred protein homology detection tool by entering a protein sequence in the textarea and submitting the form.

Starting URL: https://toolkit.tuebingen.mpg.de/tools/hhpred

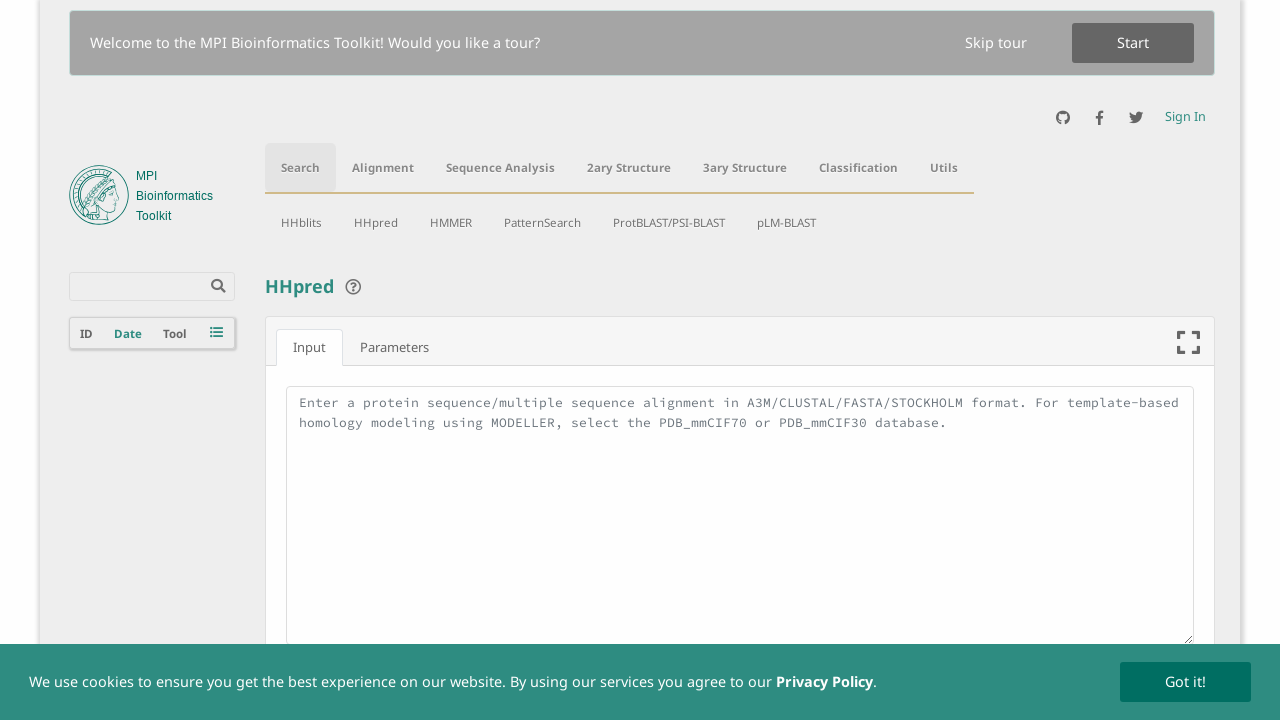

Waited for protein sequence textarea to load
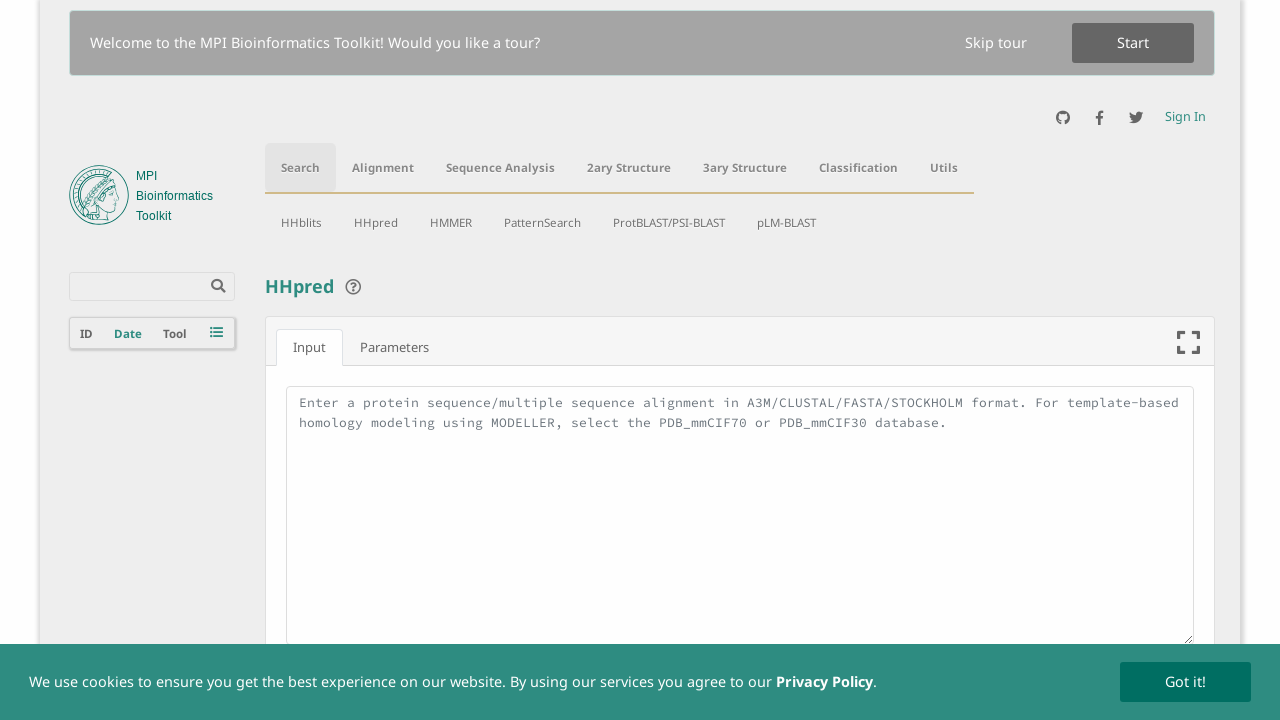

Filled textarea with protein sequence on textarea.textarea-alignment
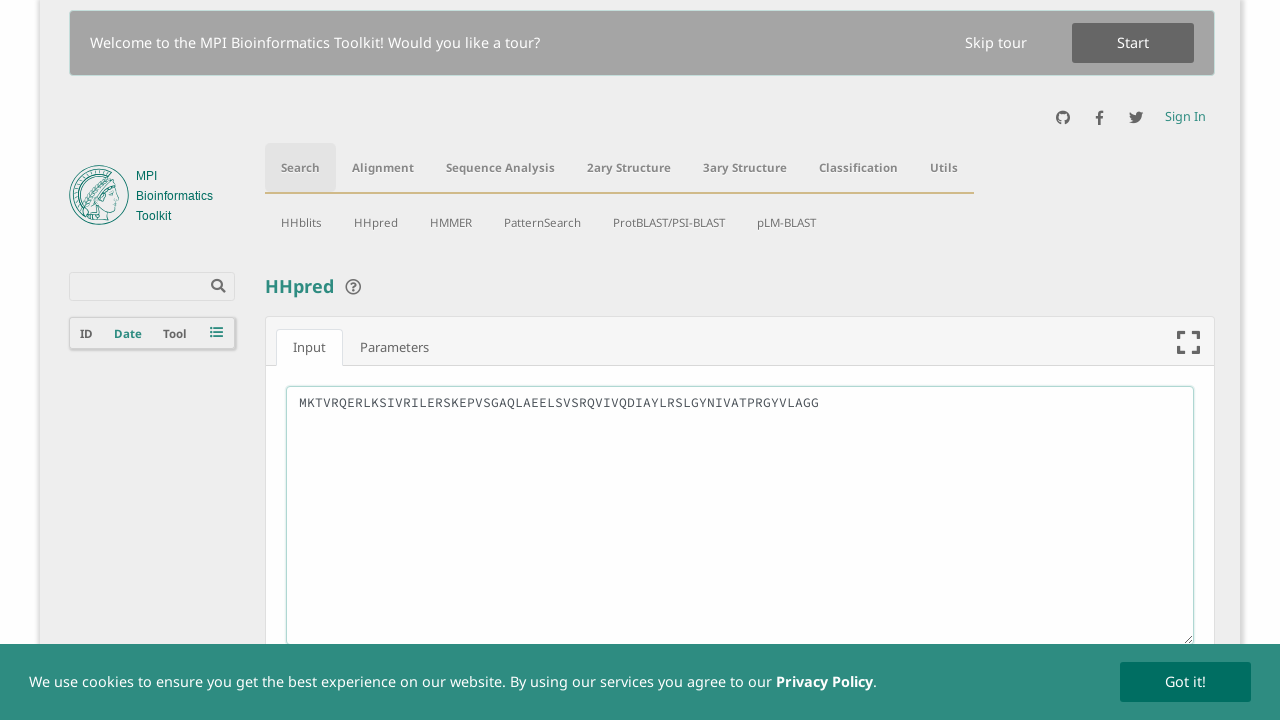

Waited for Submit button to be visible
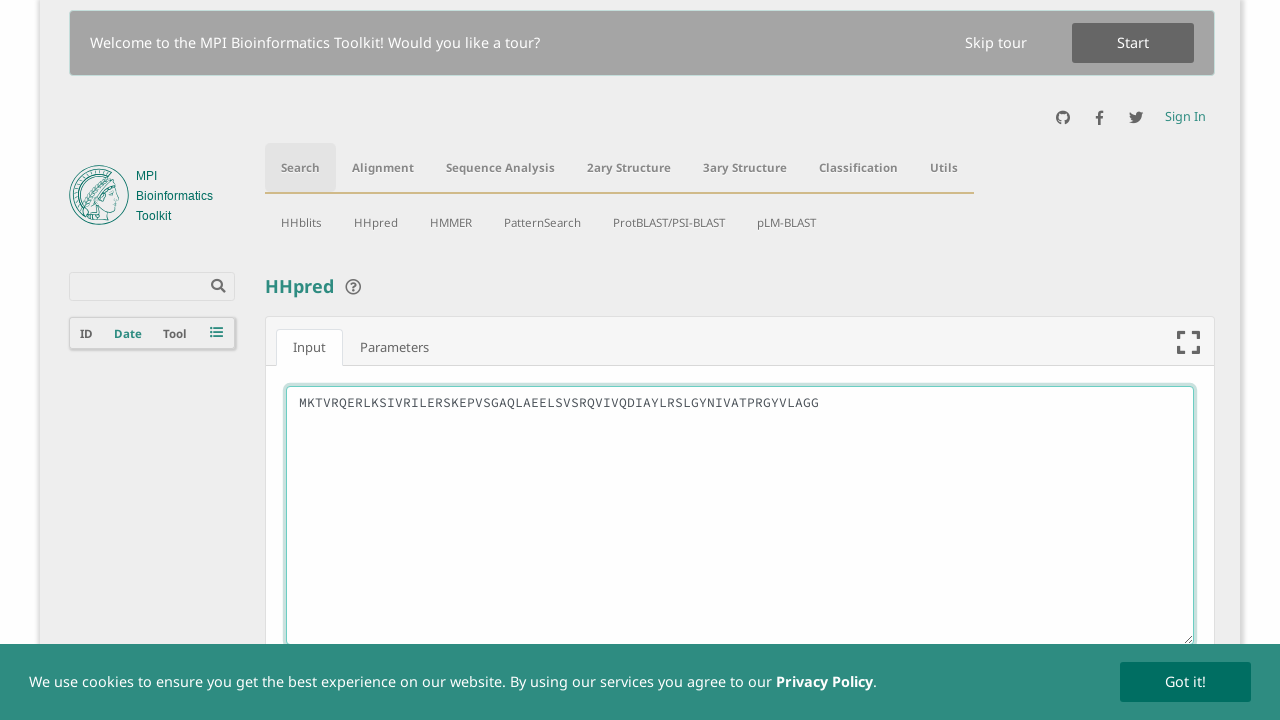

Clicked Submit button to start HHpred analysis at (1137, 537) on button:has-text('Submit')
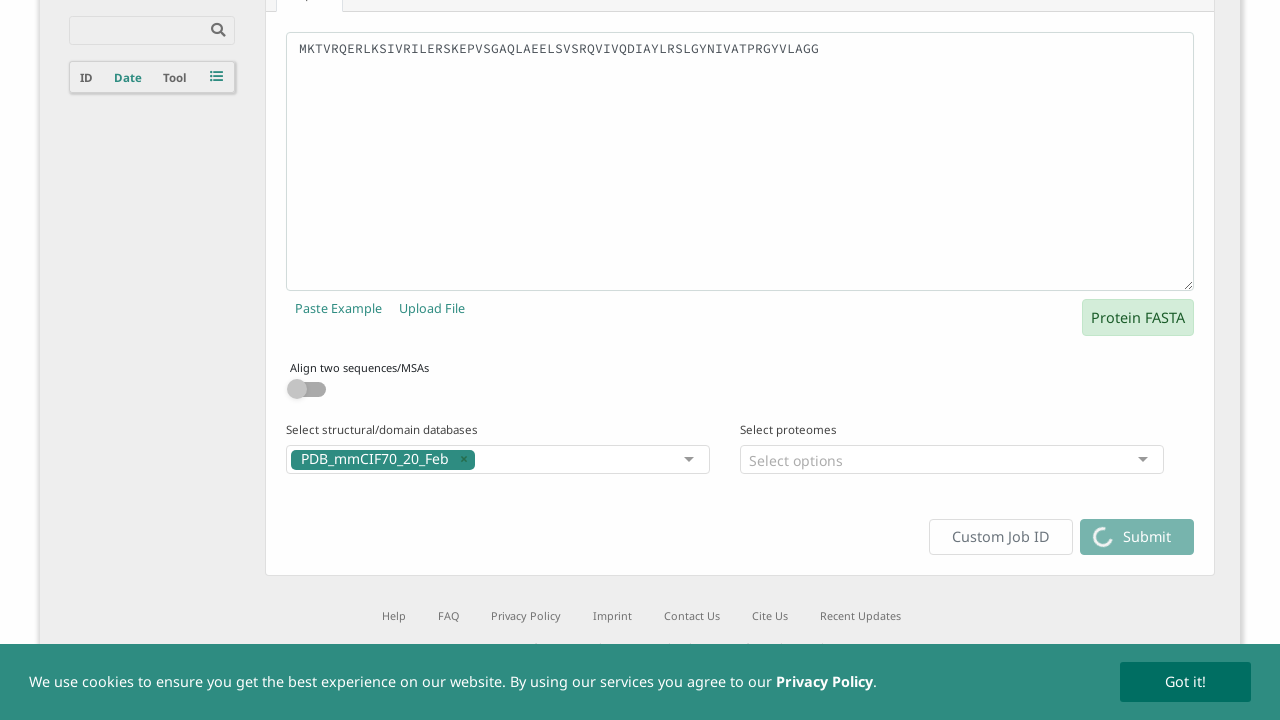

Waited for page to finish loading after submission
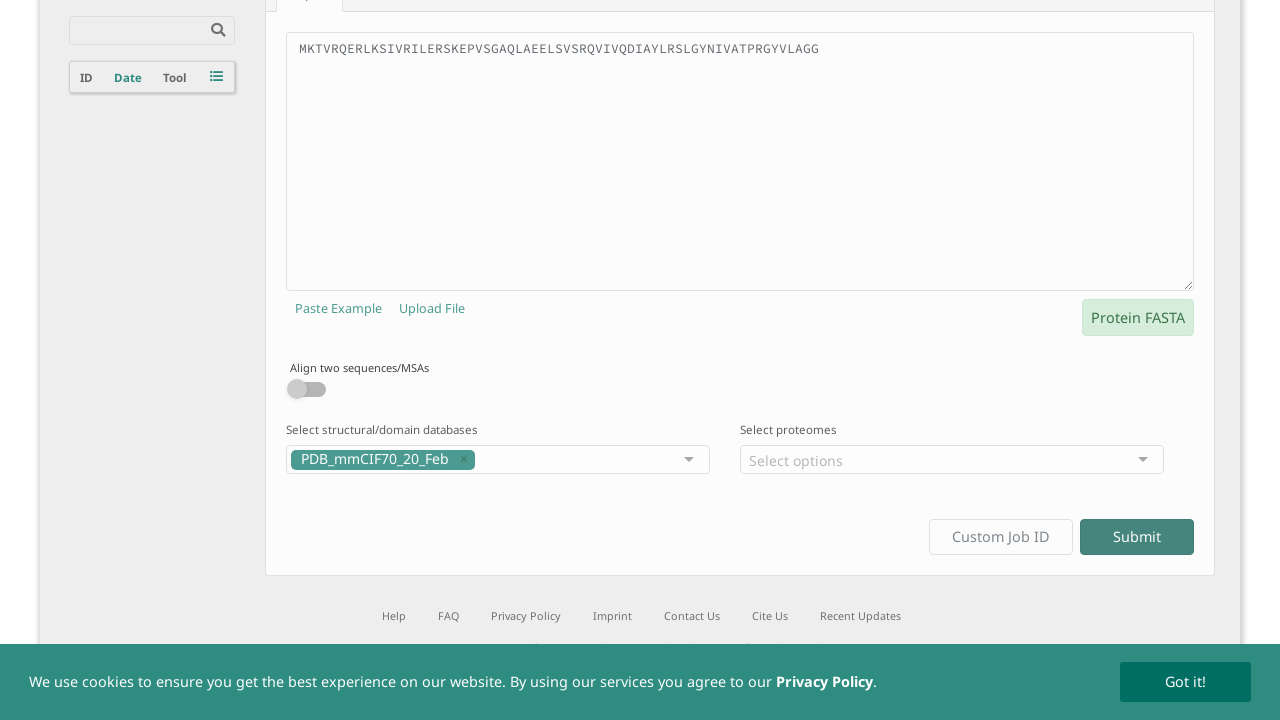

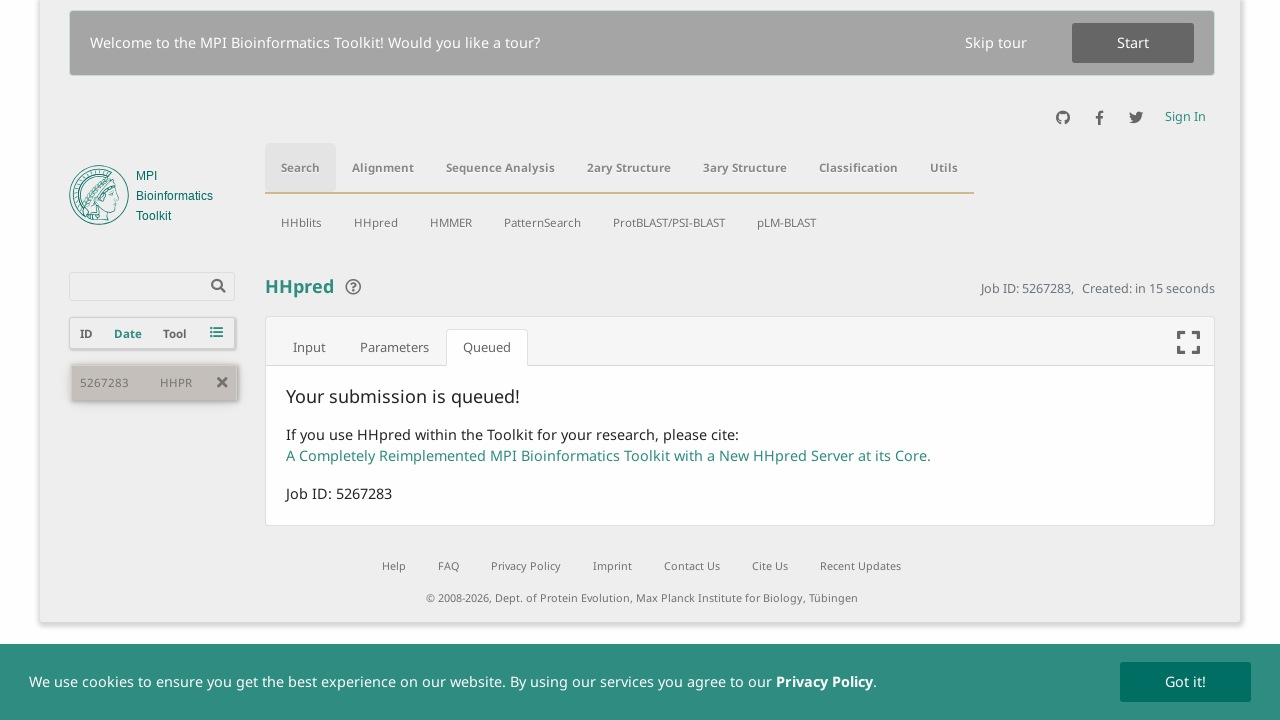